Tests user registration by clicking the register button and filling out the registration form with user details

Starting URL: https://buggy.justtestit.org/

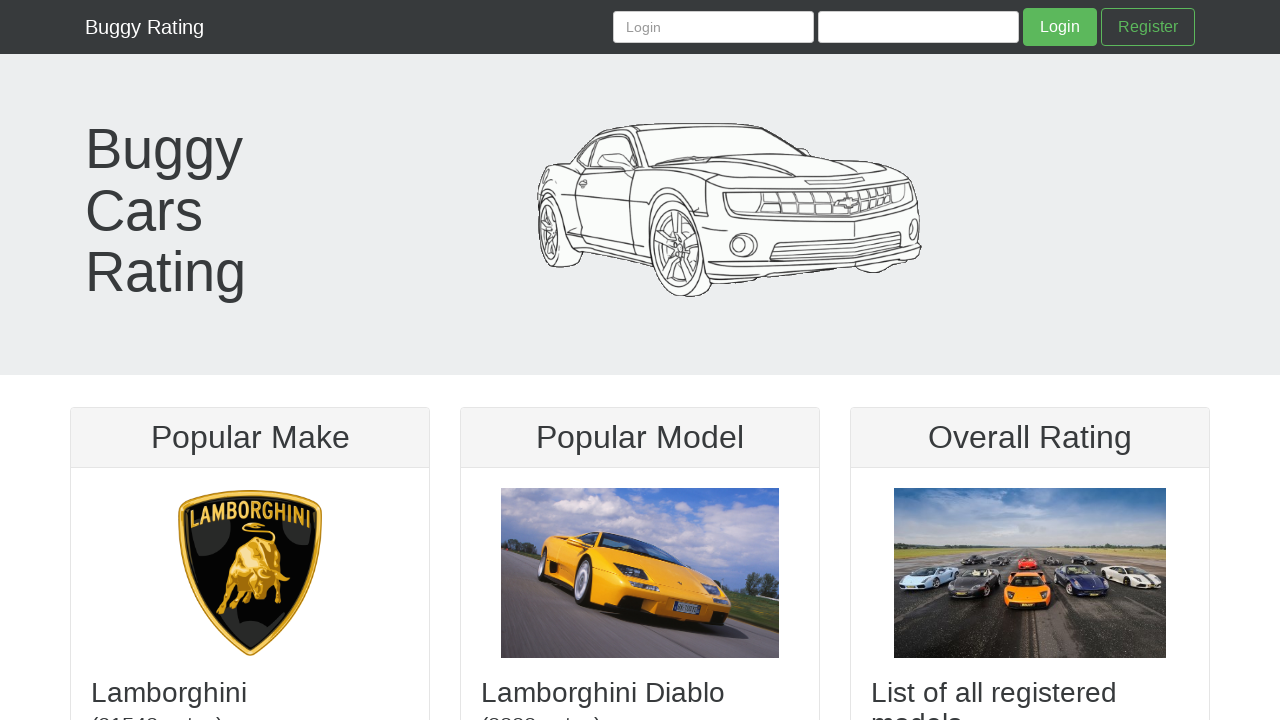

Clicked register button to navigate to registration page at (1148, 27) on .btn-success-outline
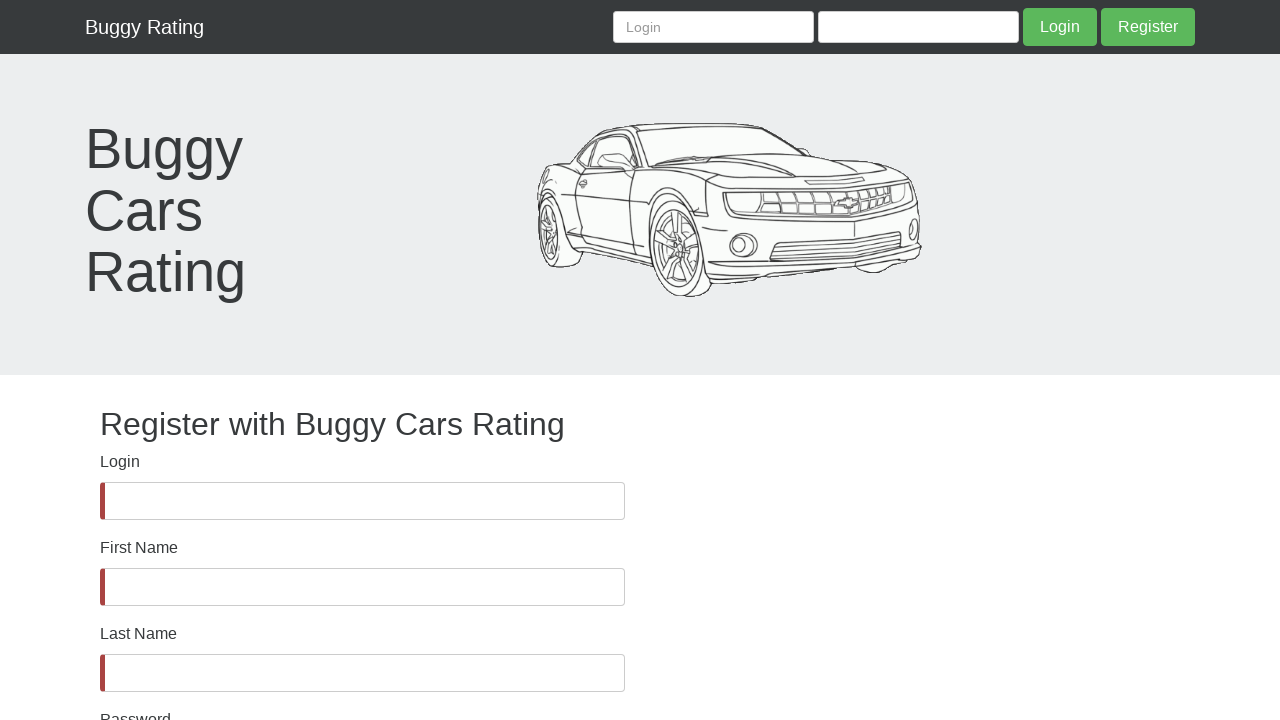

Filled username field with 'testuser_20240315' on #username
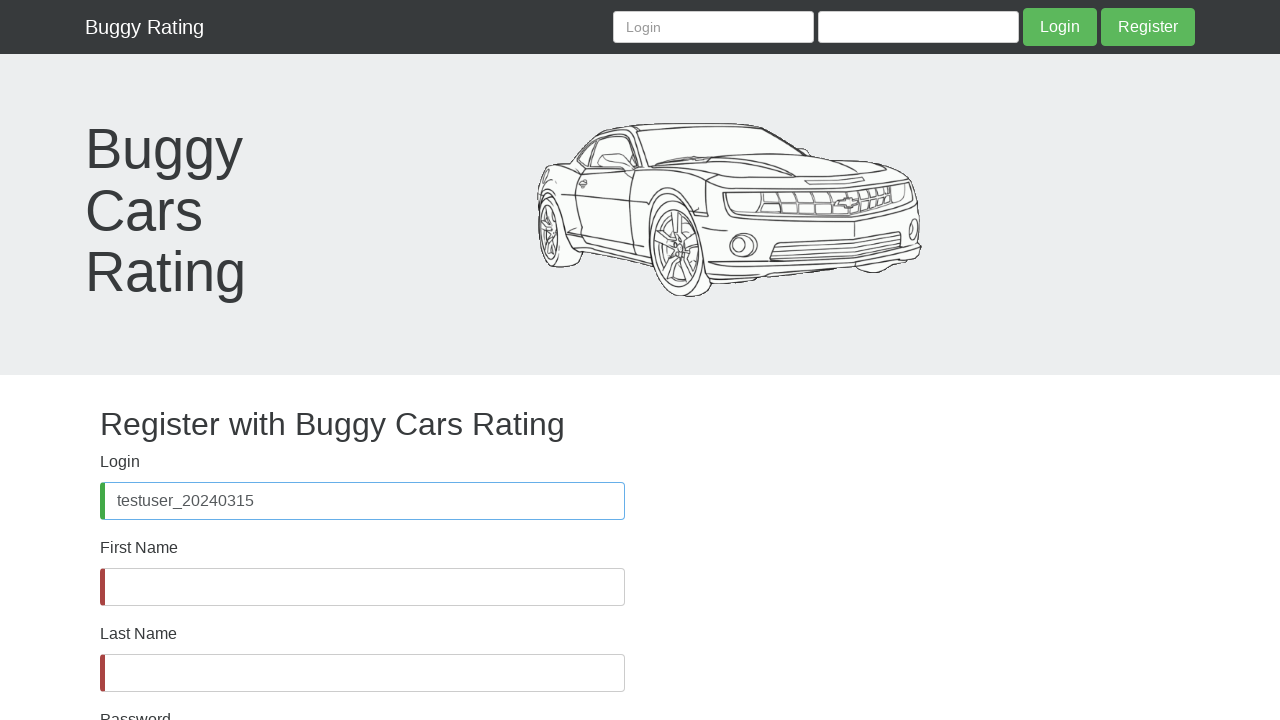

Filled first name field with 'John' on #firstName
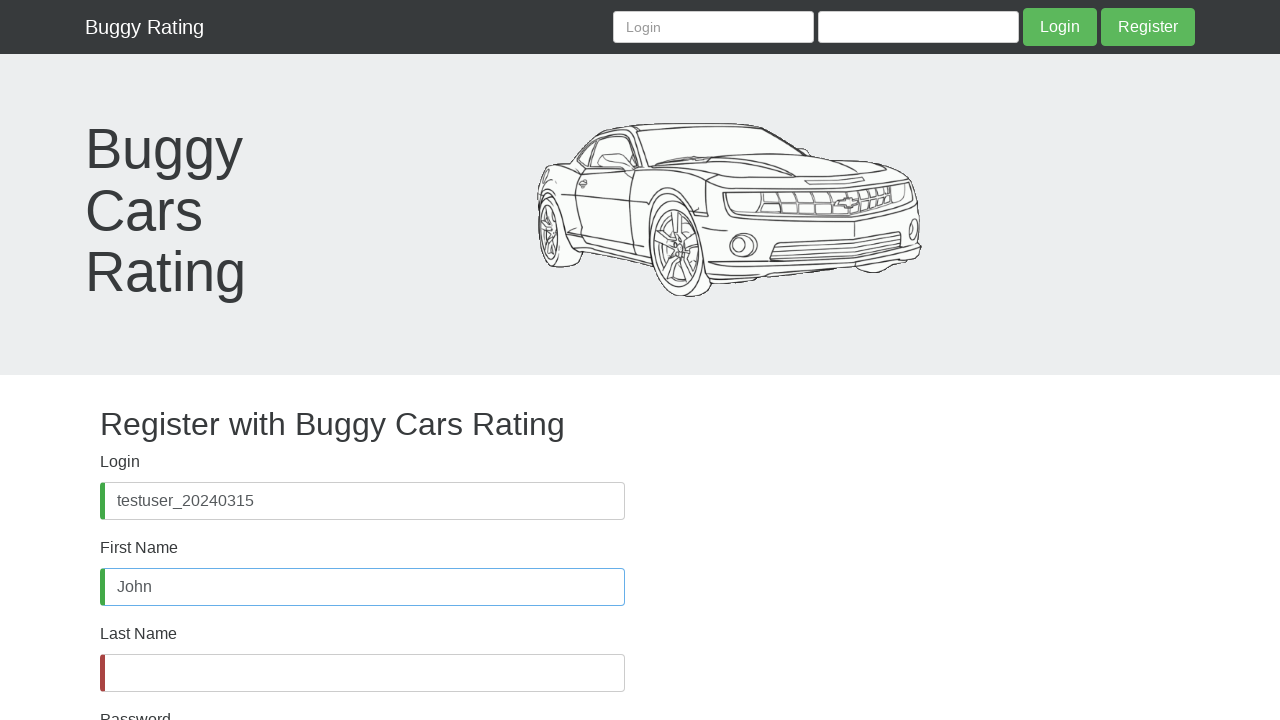

Filled last name field with 'Smith' on #lastName
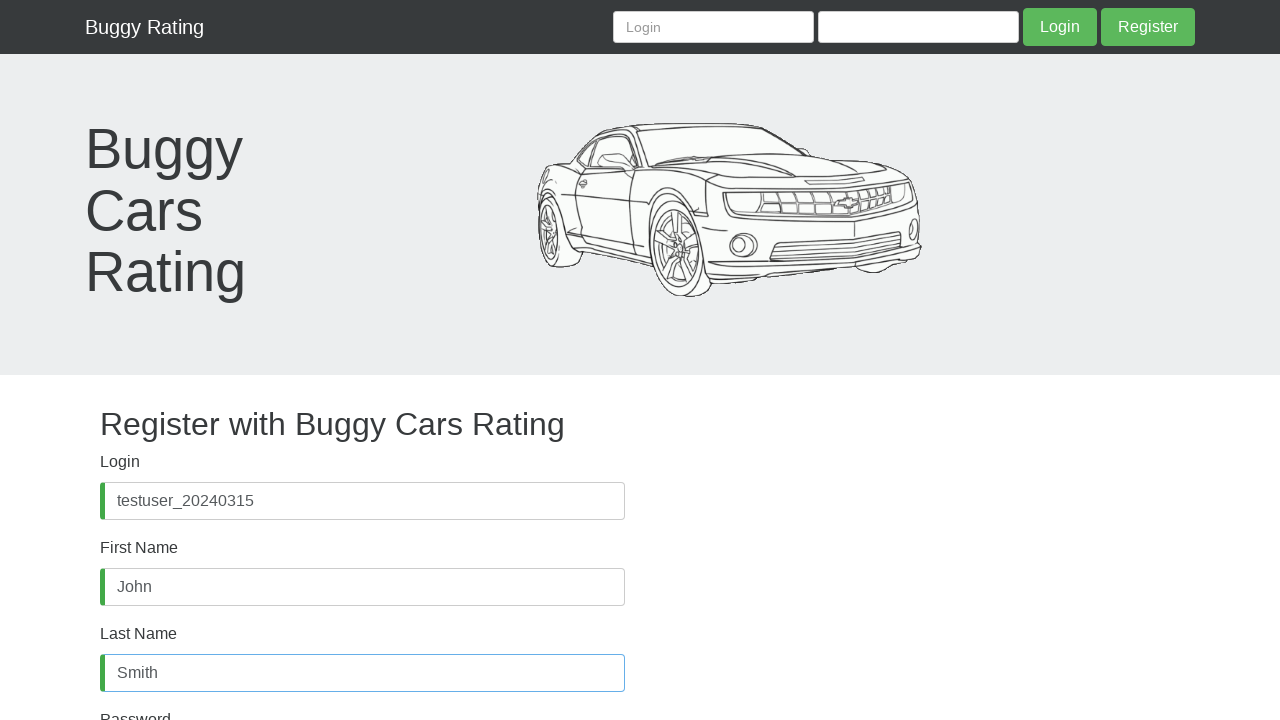

Filled password field with 'TestPass123!' on #password
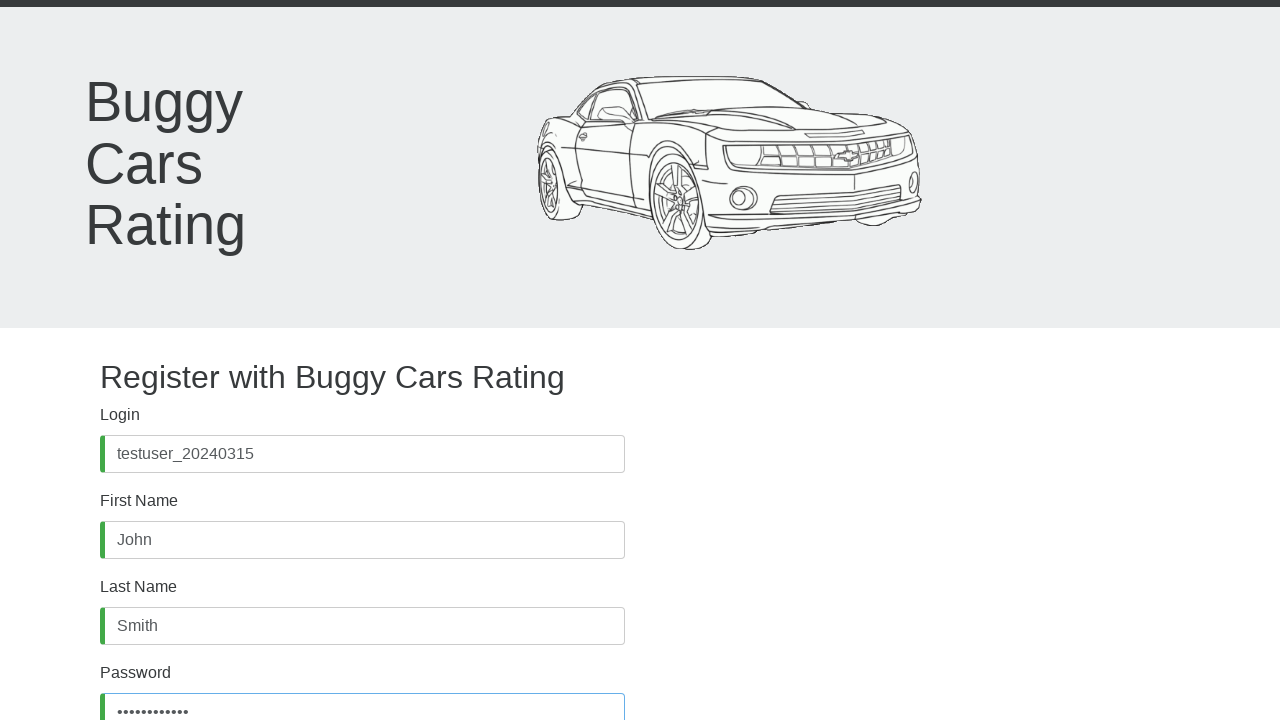

Filled confirm password field with 'TestPass123!' on #confirmPassword
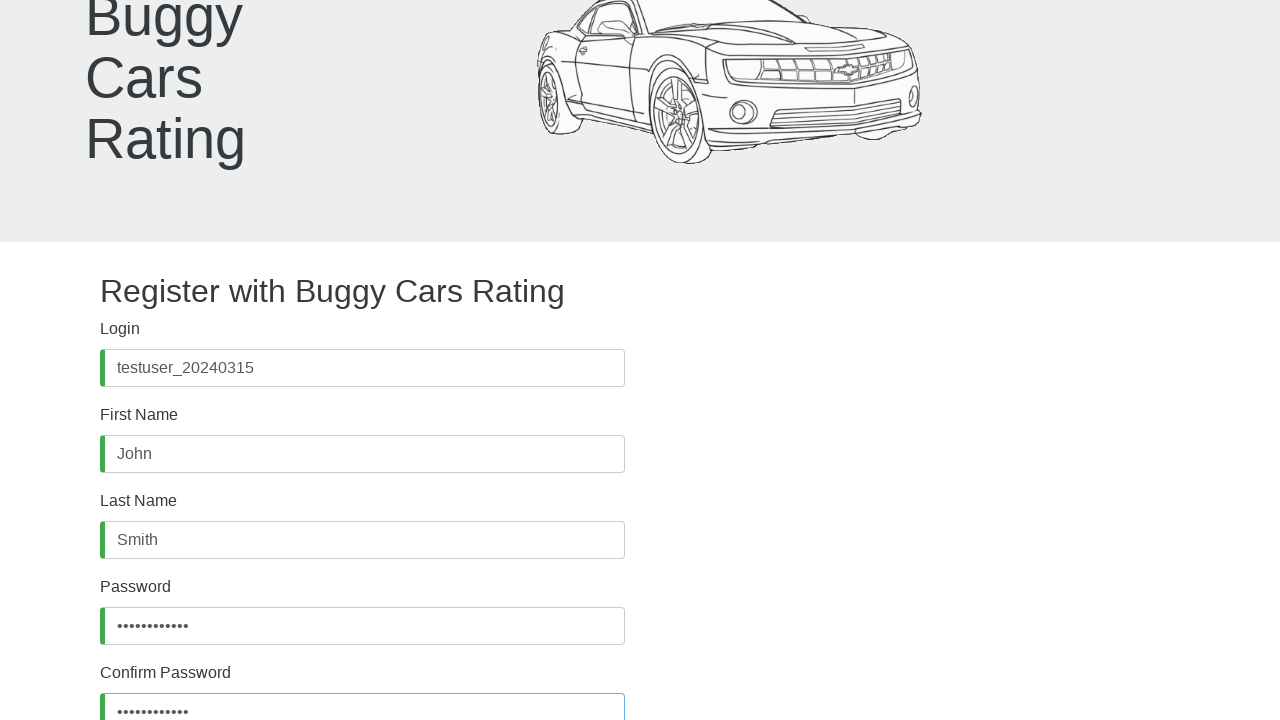

Clicked submit button to complete registration at (147, 628) on .btn-default
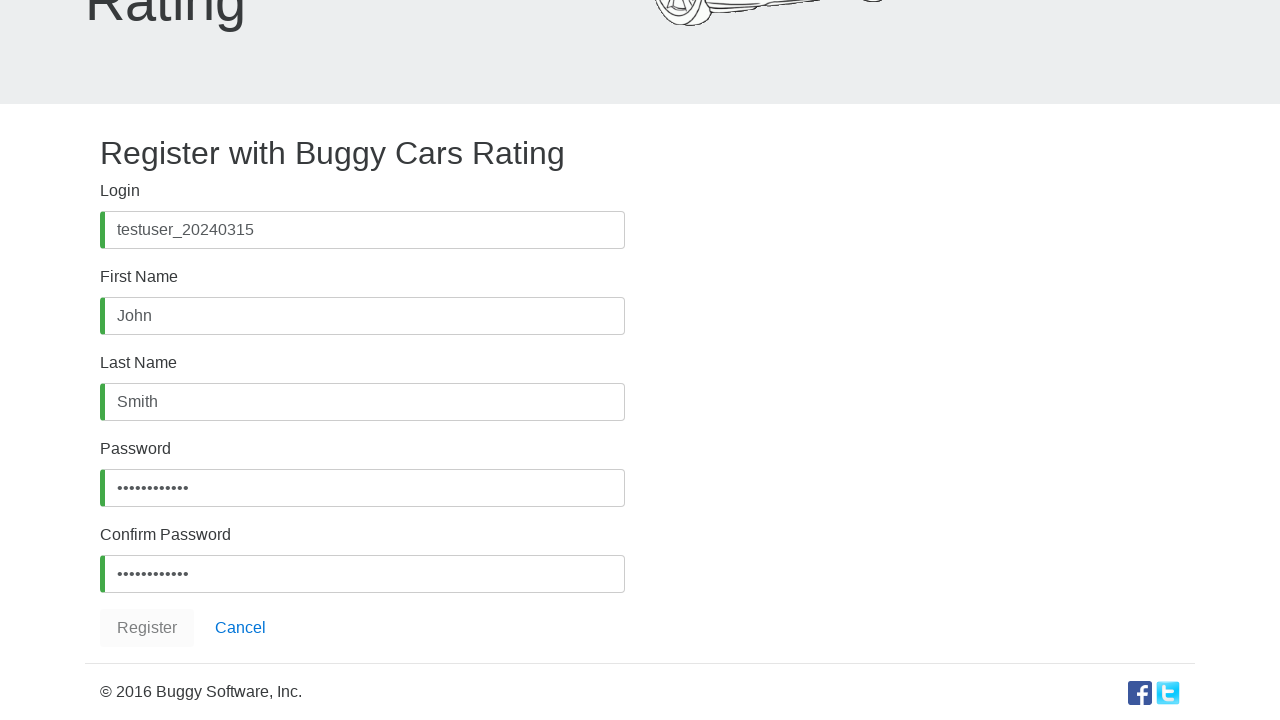

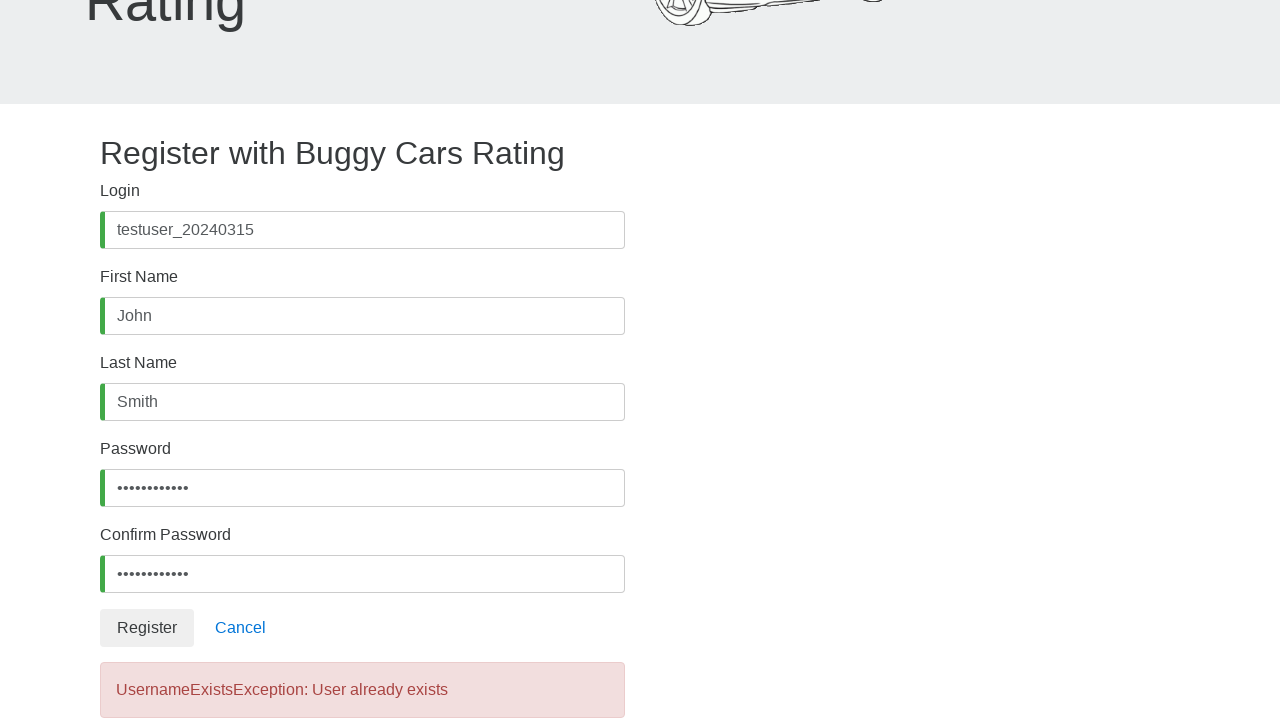